Navigates to the Zero Bank login page and verifies that the header text displays "Log in to ZeroBank".

Starting URL: http://zero.webappsecurity.com/login.html

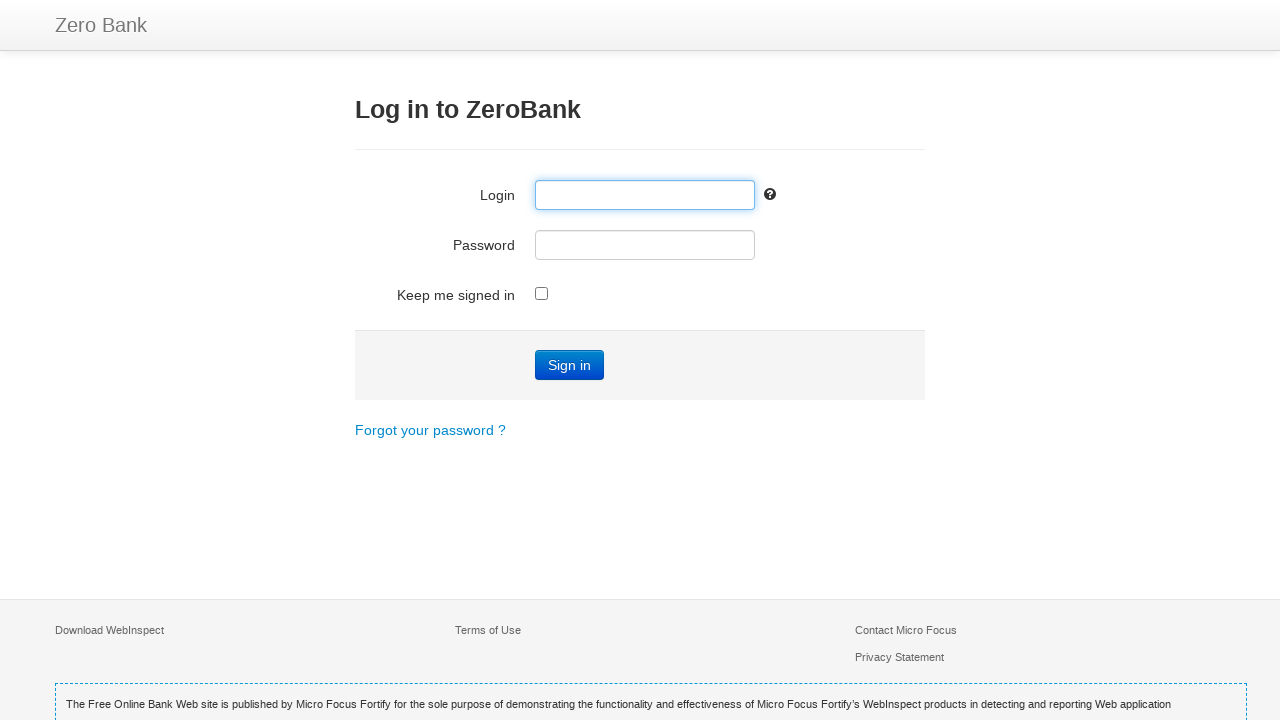

Navigated to Zero Bank login page
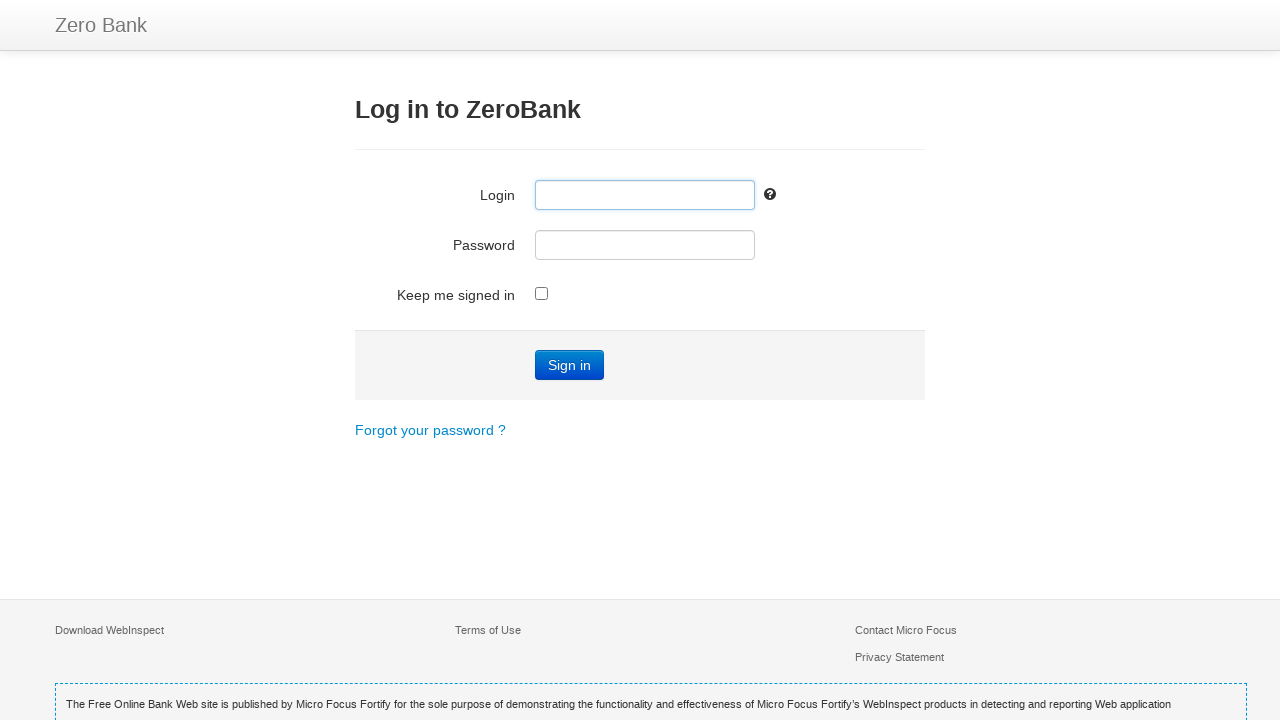

Header element loaded and is visible
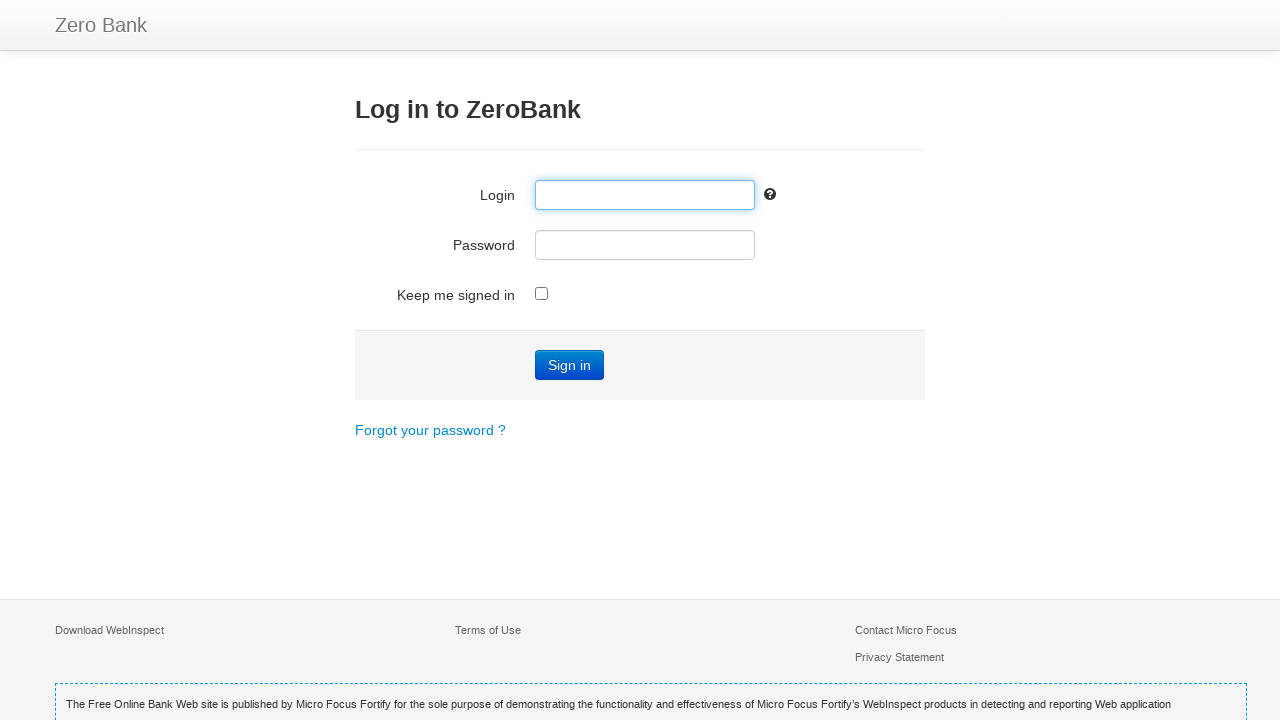

Verified header text displays 'Log in to ZeroBank'
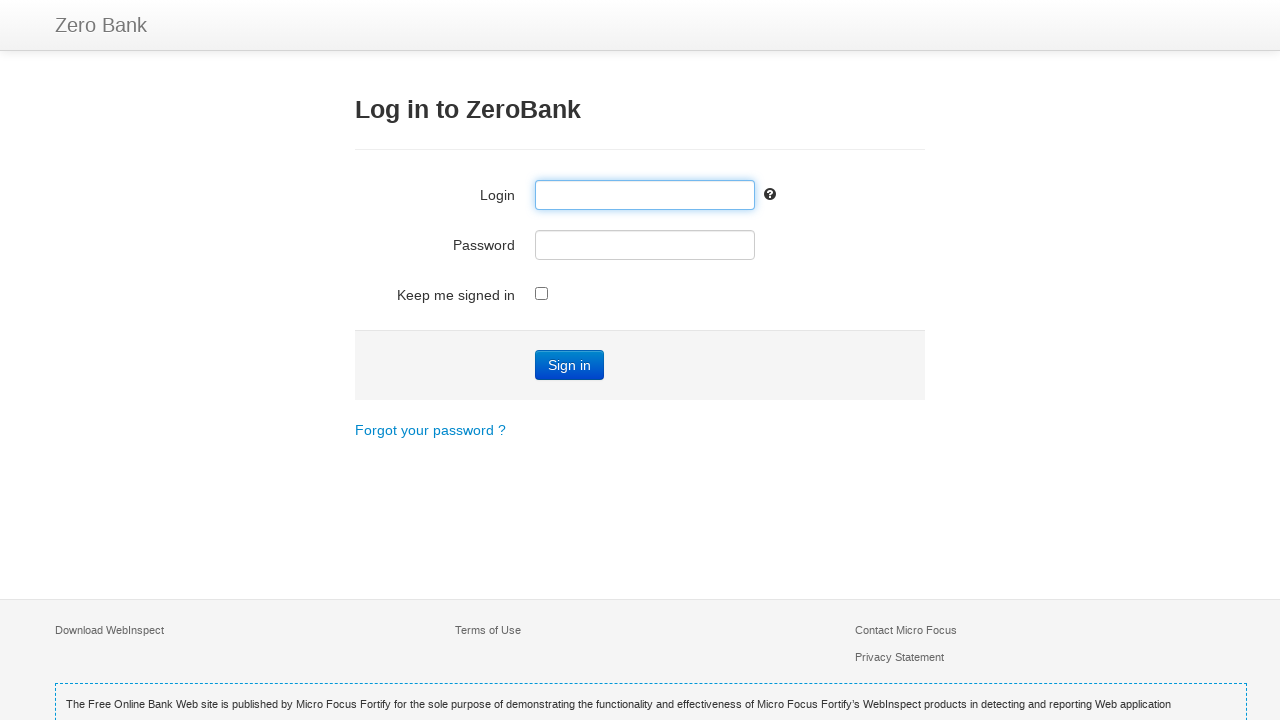

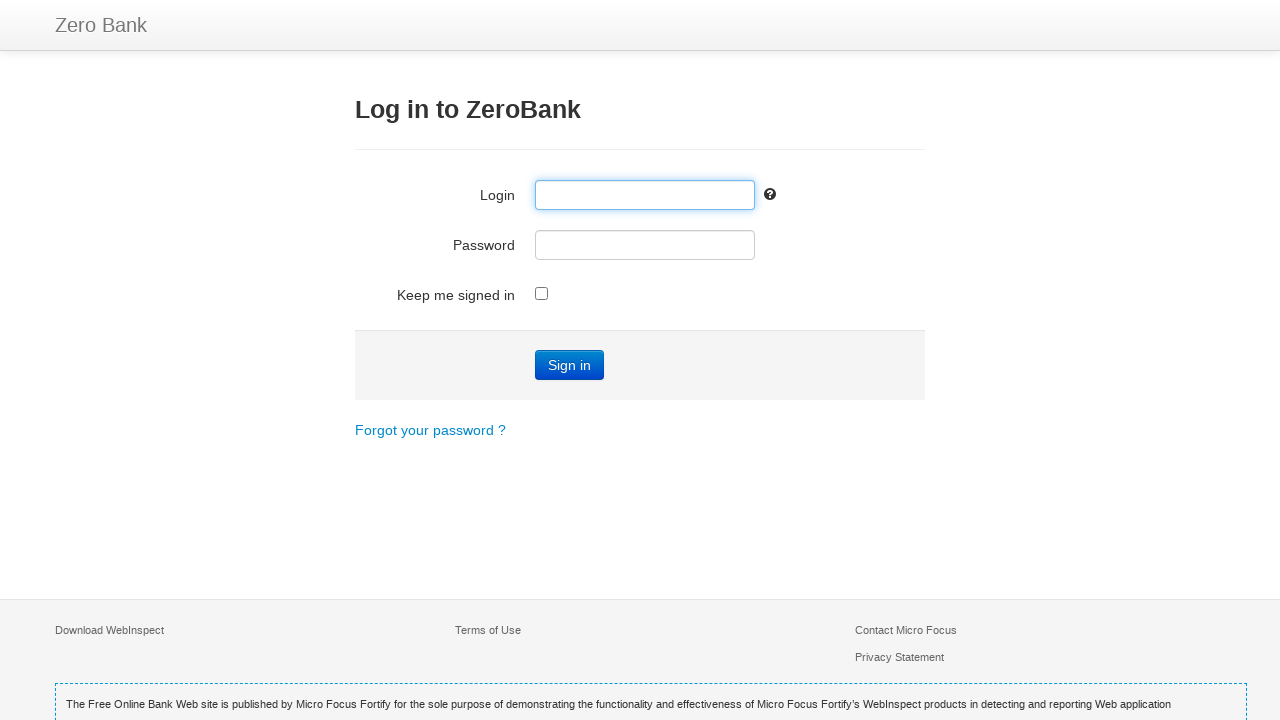